Tests that the input field is cleared after adding a todo item

Starting URL: https://demo.playwright.dev/todomvc

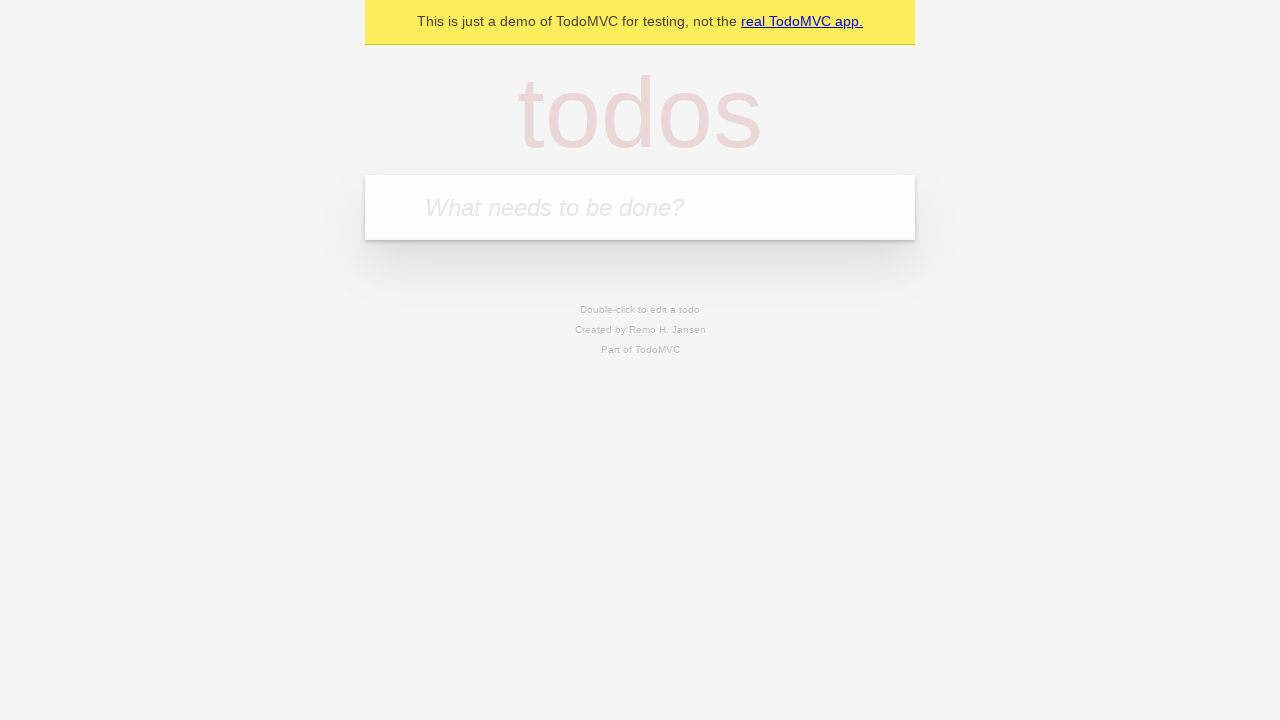

Filled input field with 'buy some cheese' on internal:attr=[placeholder="What needs to be done?"i]
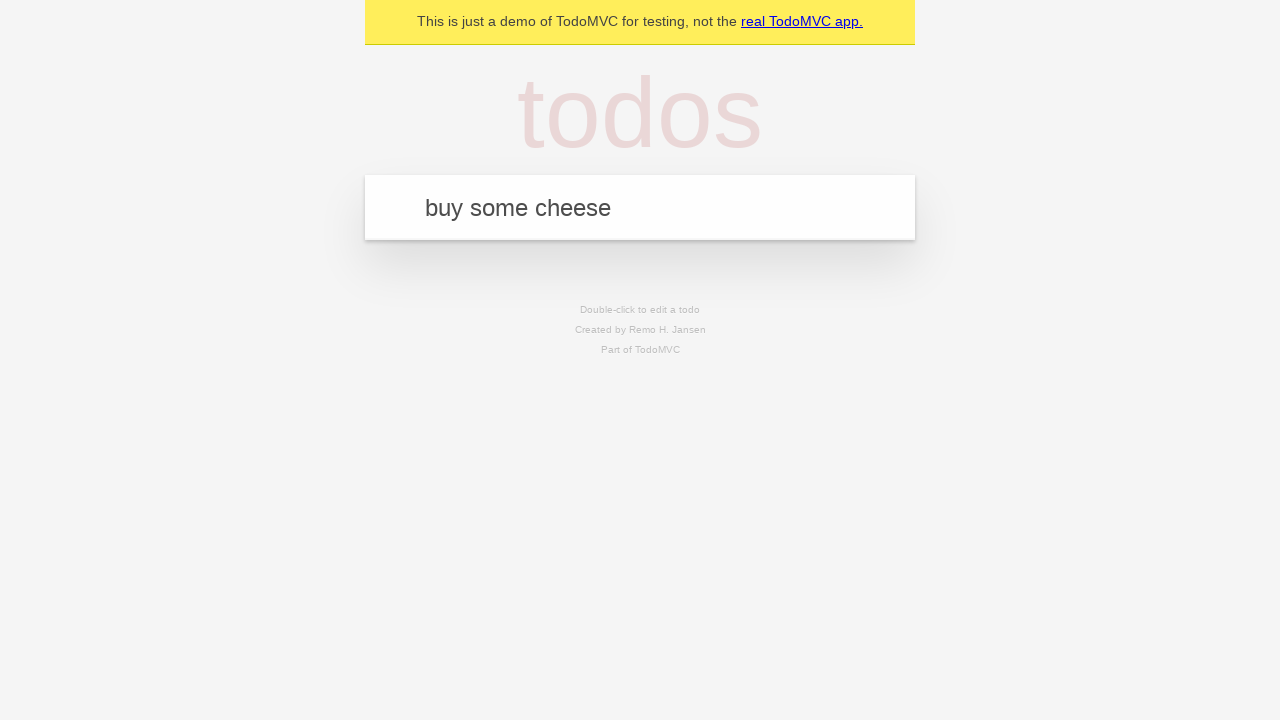

Pressed Enter to add todo item on internal:attr=[placeholder="What needs to be done?"i]
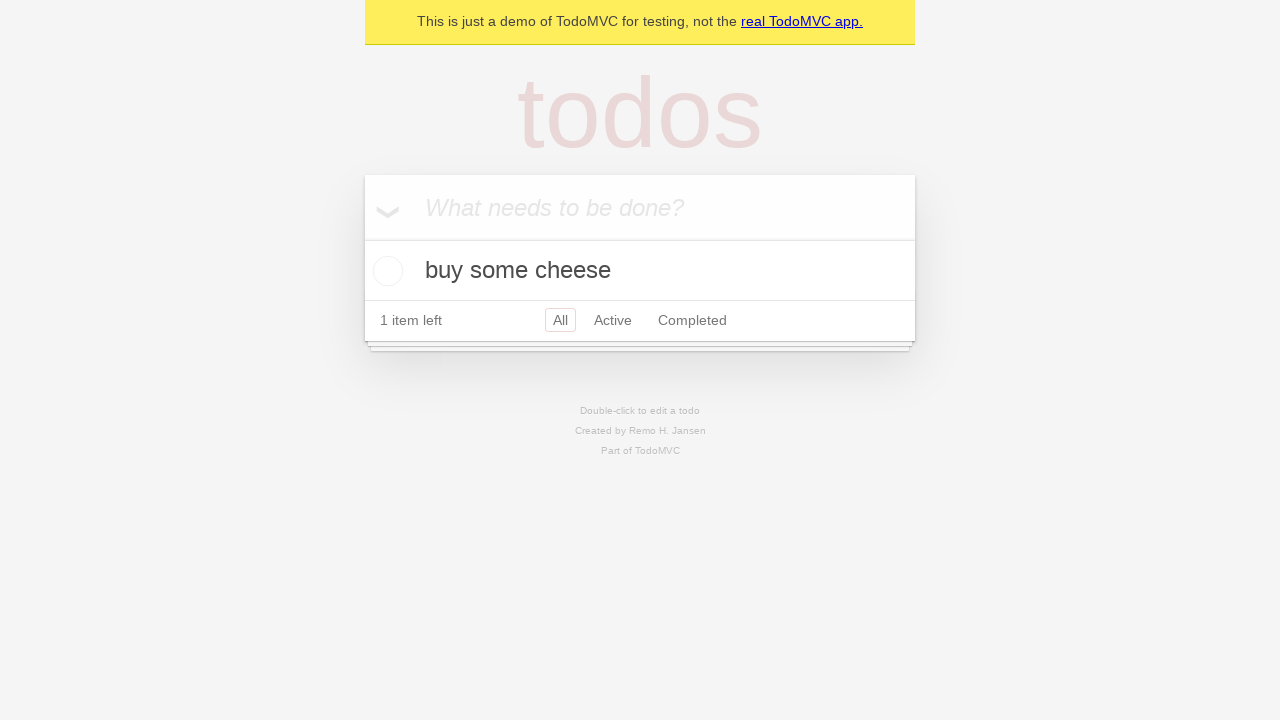

Todo item added and title element loaded
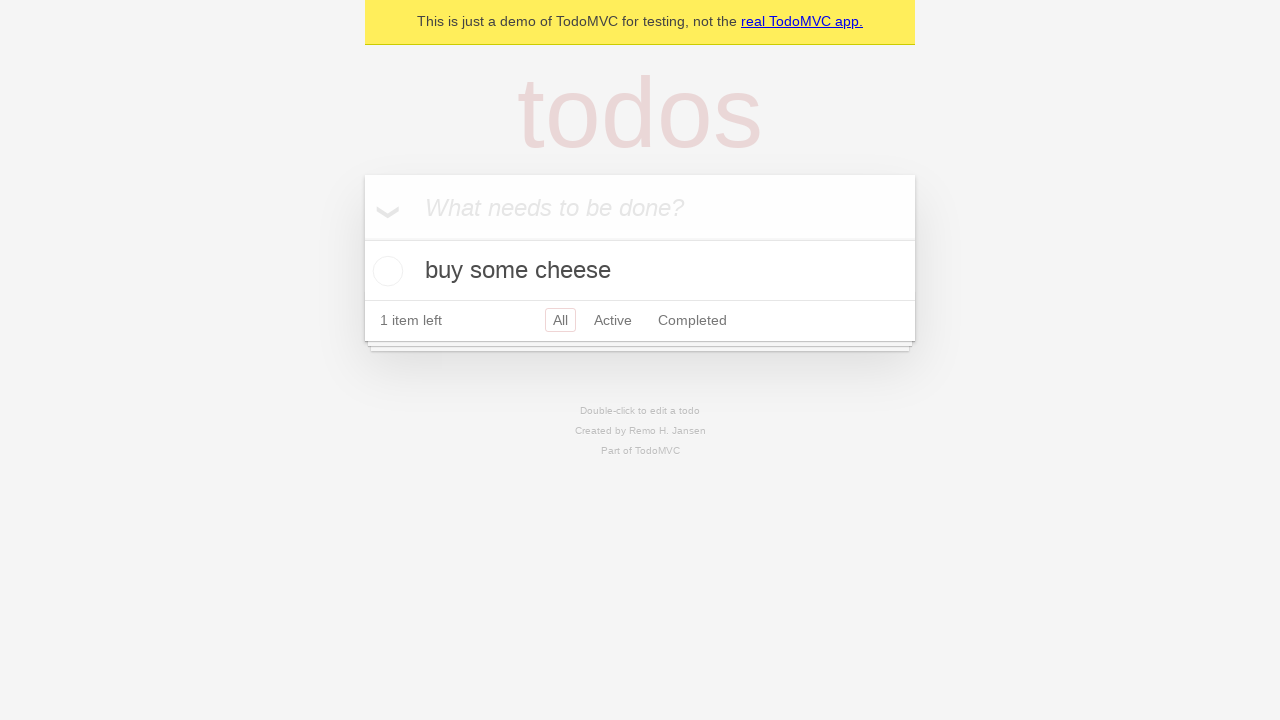

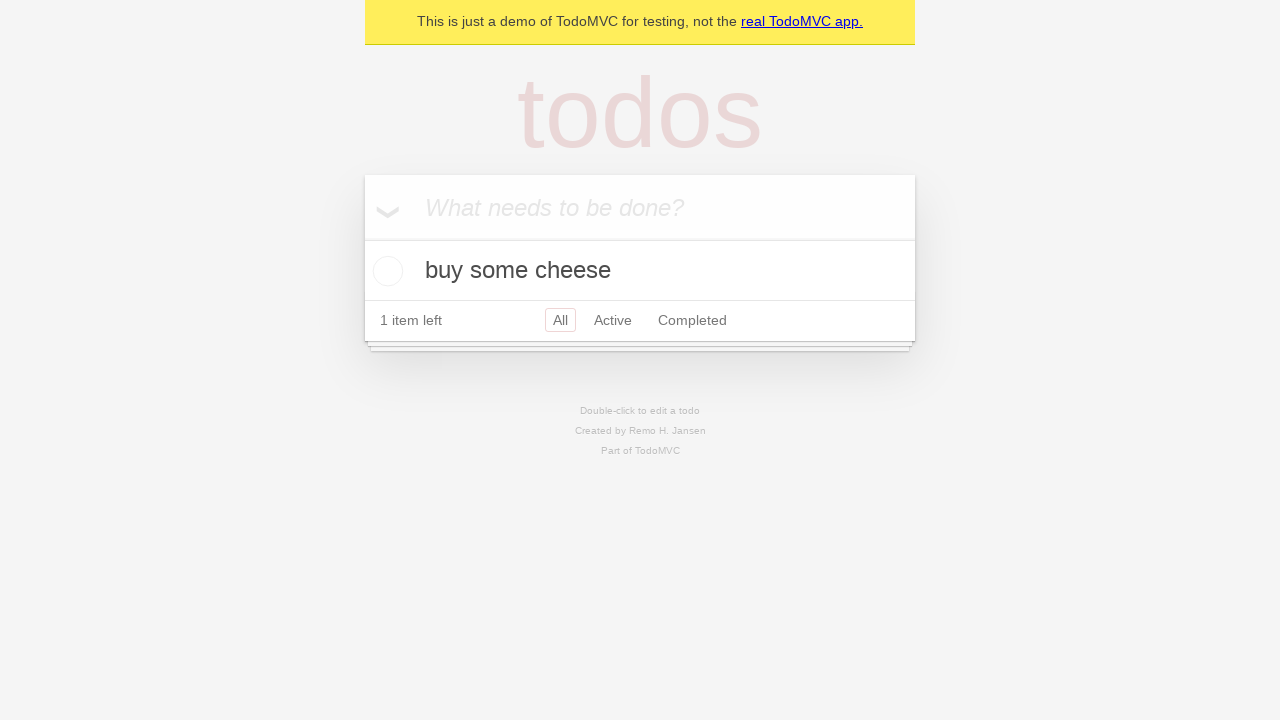